Navigates to the J category page and verifies the table header text contains expected column names

Starting URL: http://www.99-bottles-of-beer.net/

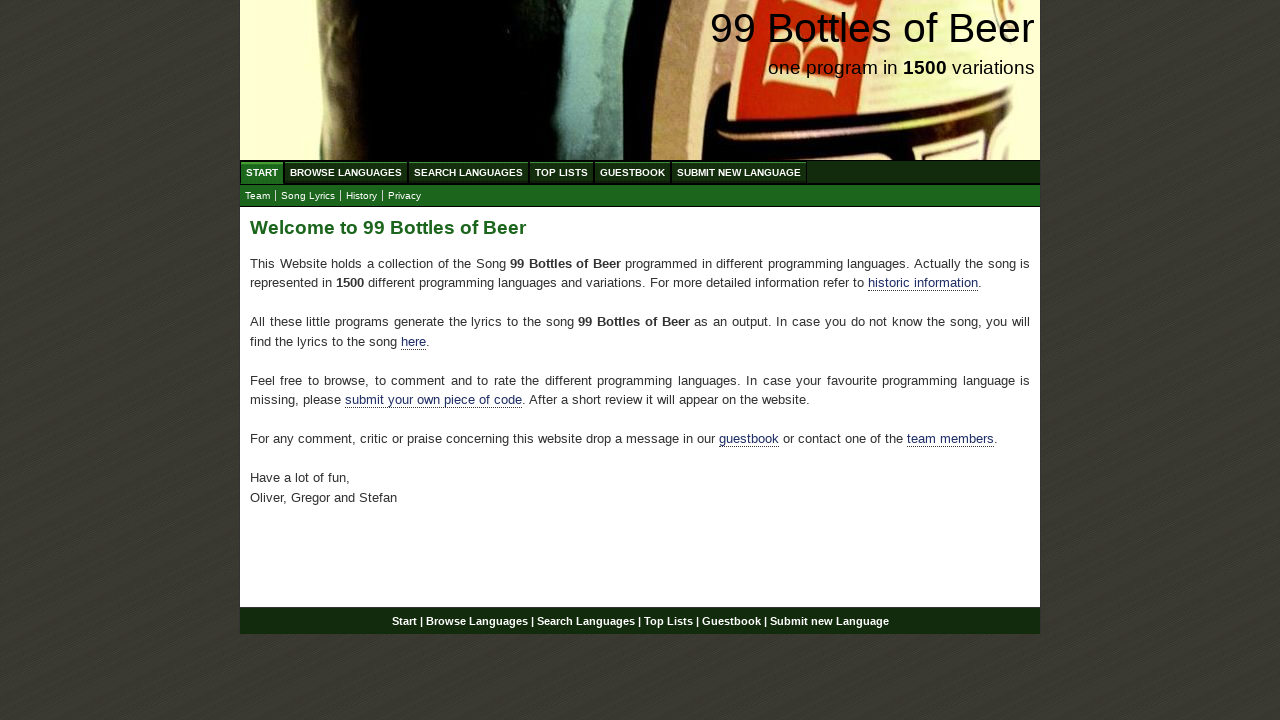

Clicked on Browse Languages menu at (346, 172) on text=Browse Languages
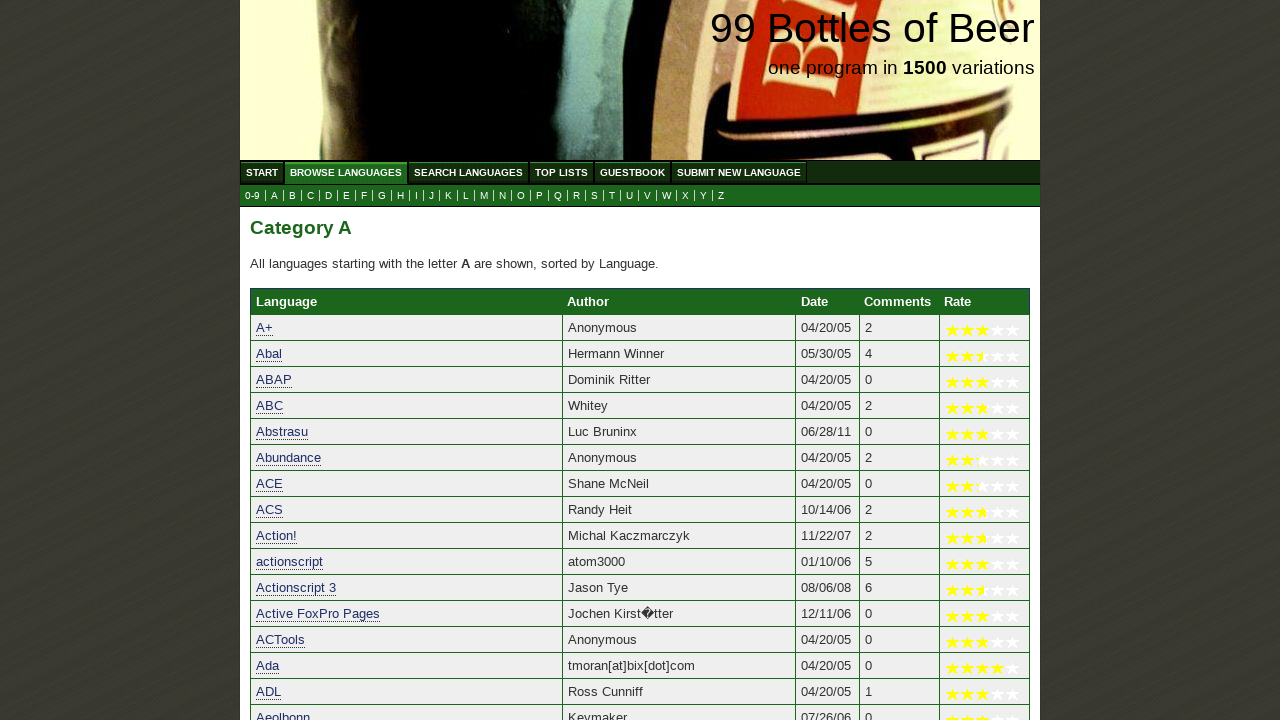

Clicked on J submenu link to navigate to J category page at (432, 196) on a:has-text('J')
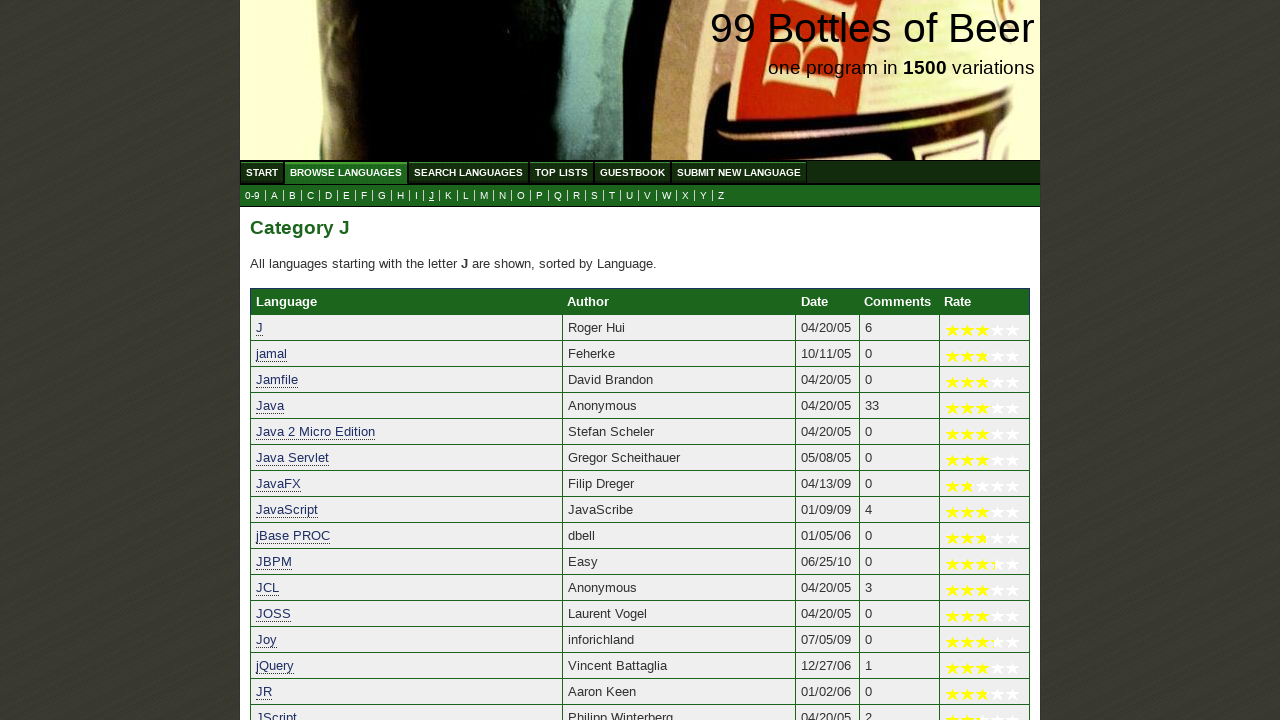

Table header loaded and visible
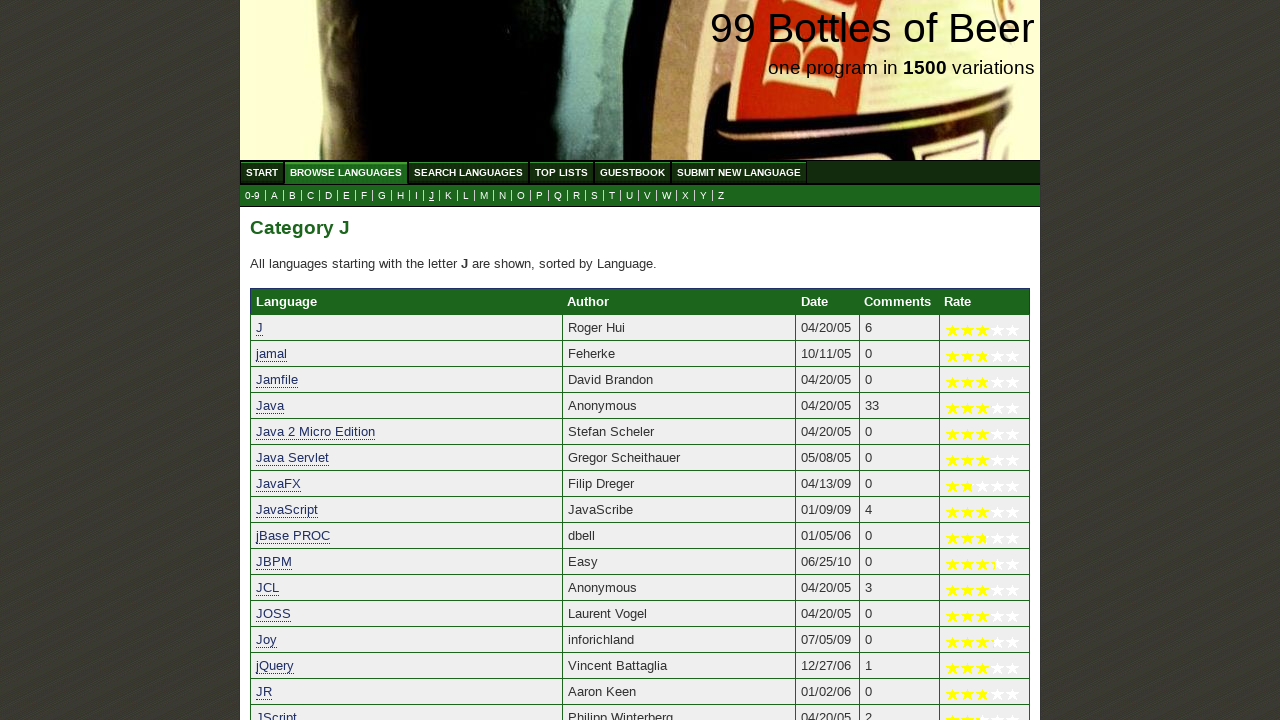

Extracted table header text: ['Language', 'Author', 'Date', 'Comments', 'Rate']
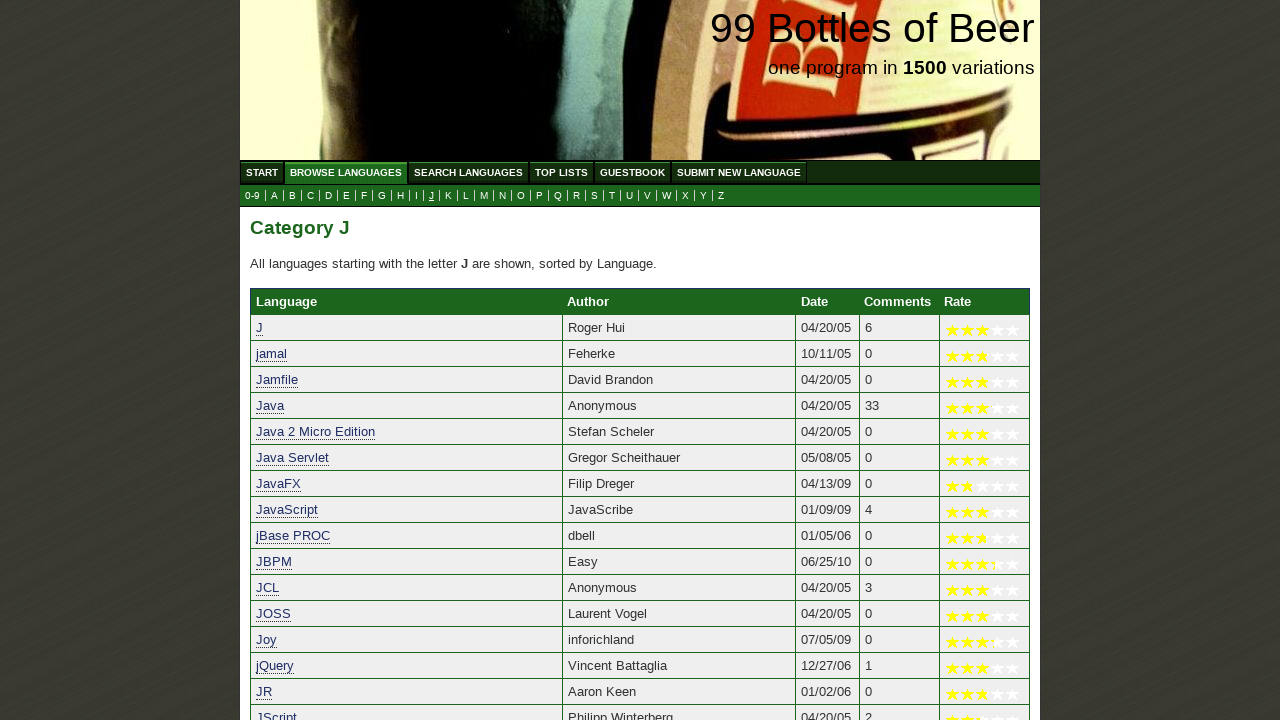

Verified table header contains expected column names
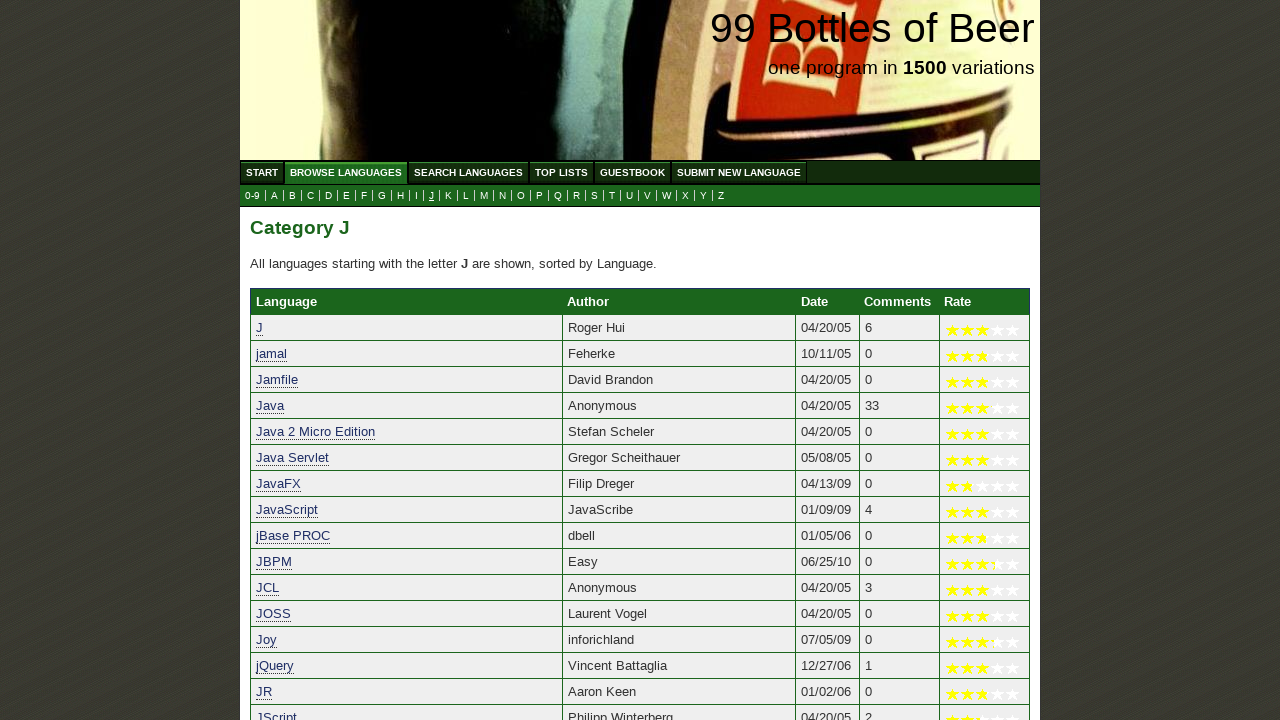

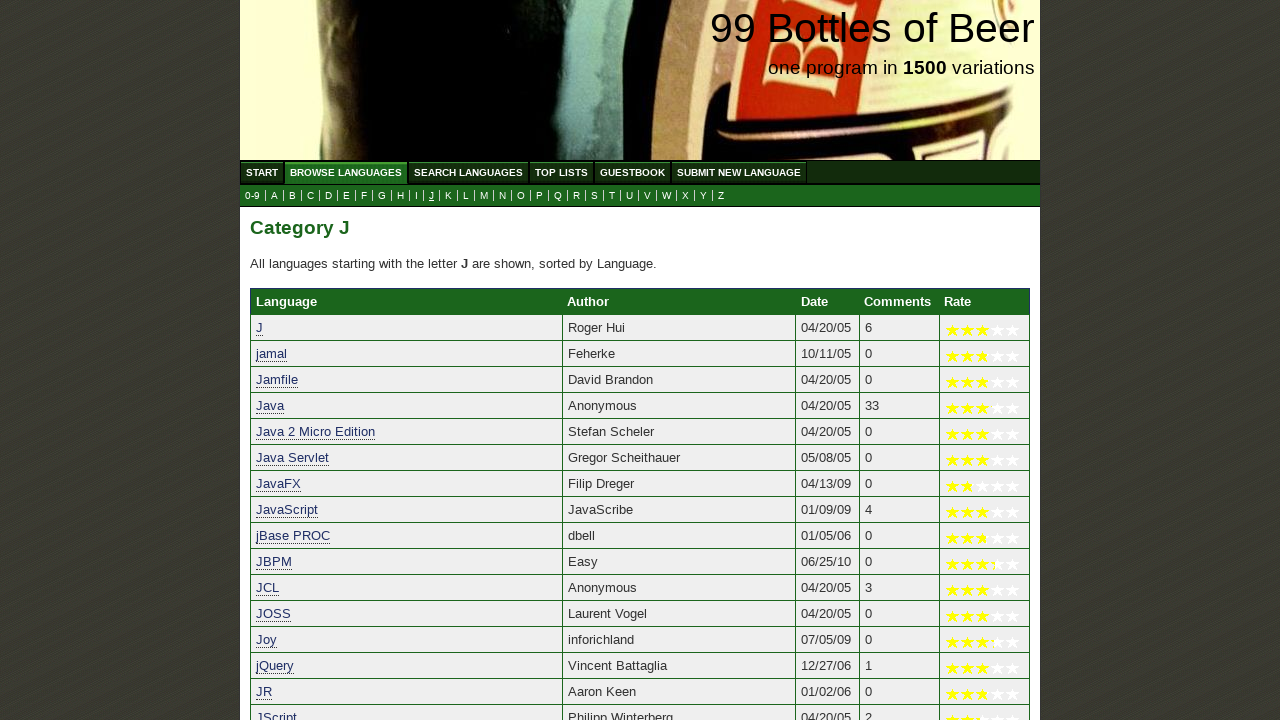